Tests window handling functionality by clicking a link that opens a new window, switching to it, and verifying the title

Starting URL: https://practice.cydeo.com/windows

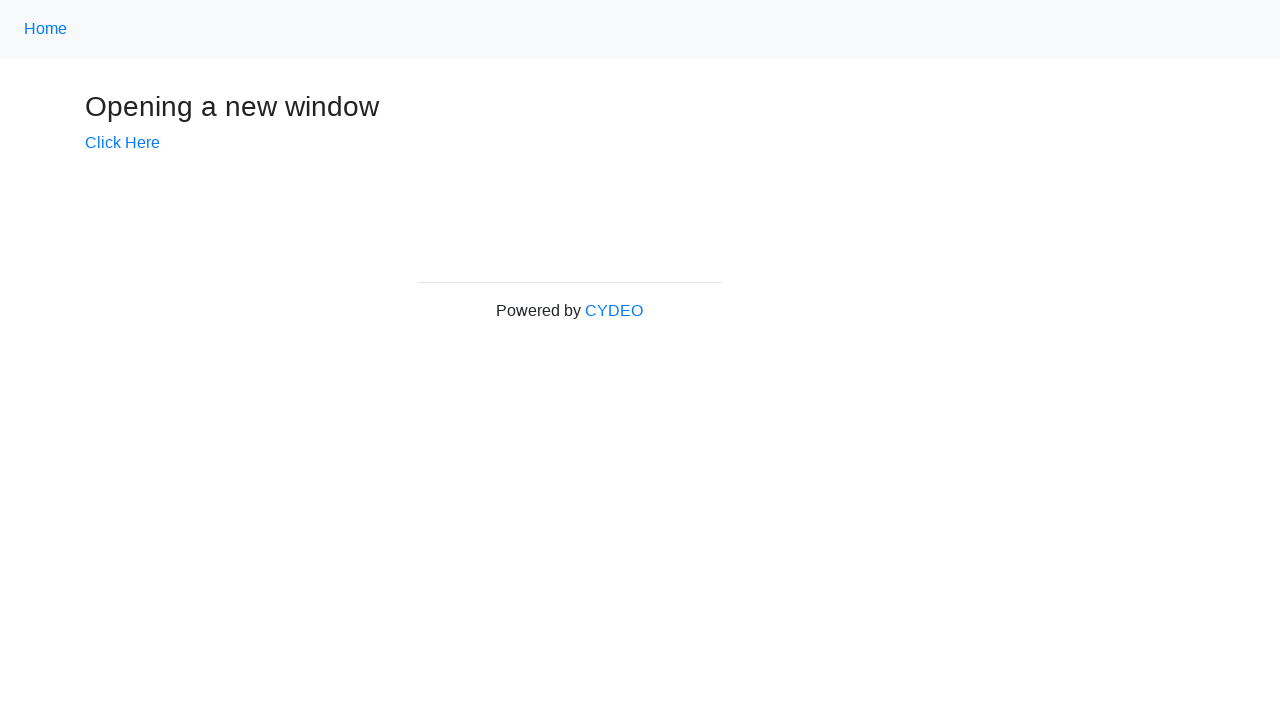

Verified initial page title is 'Windows'
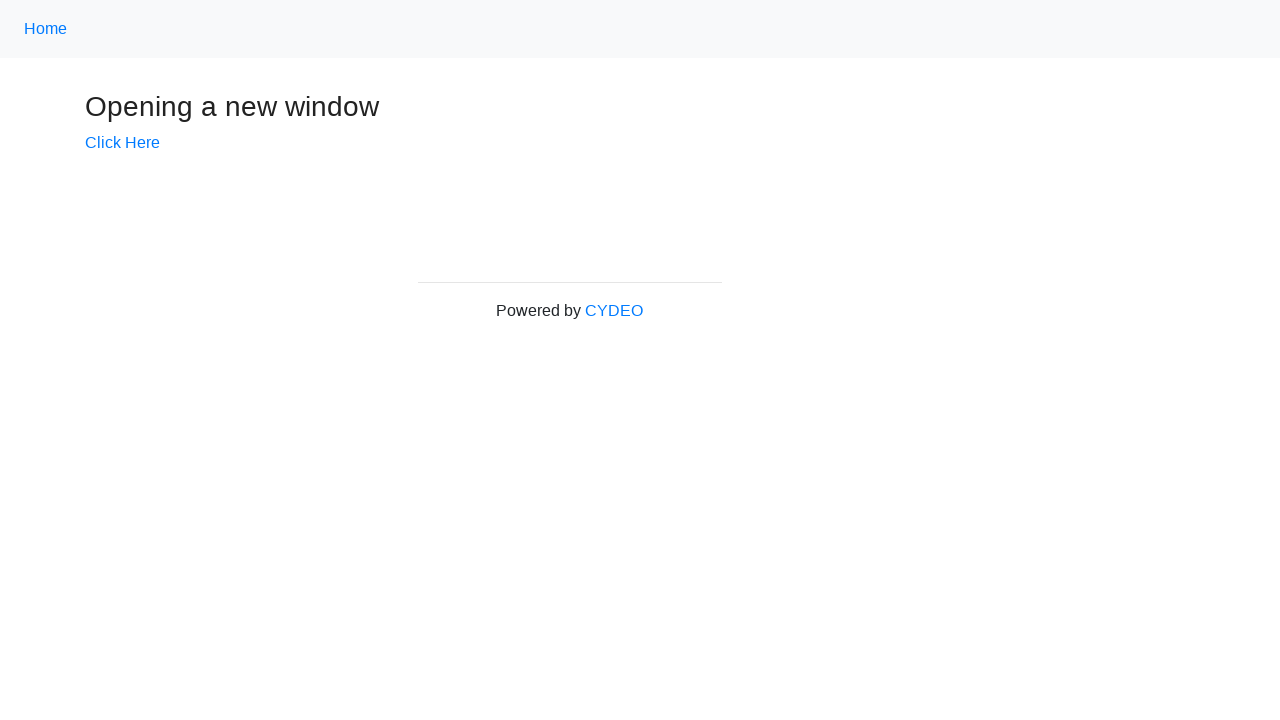

Clicked link to open new window at (122, 143) on a[href='/windows/new']
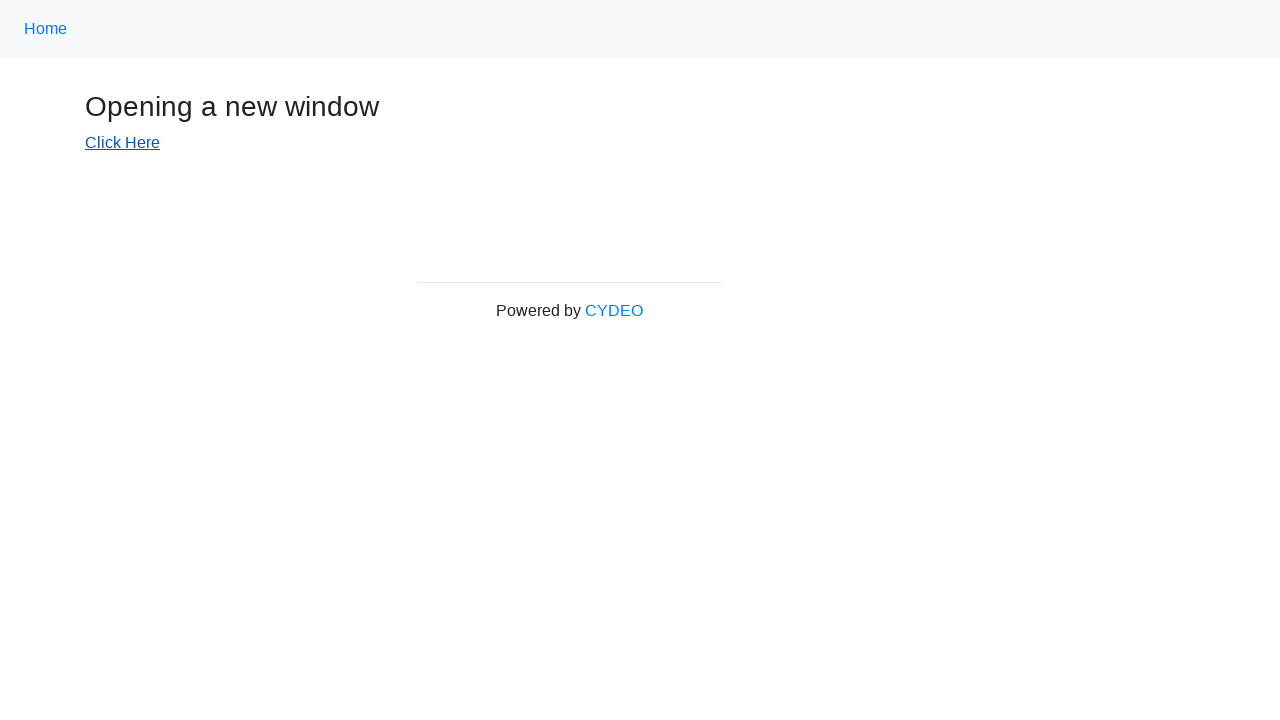

New page loaded successfully
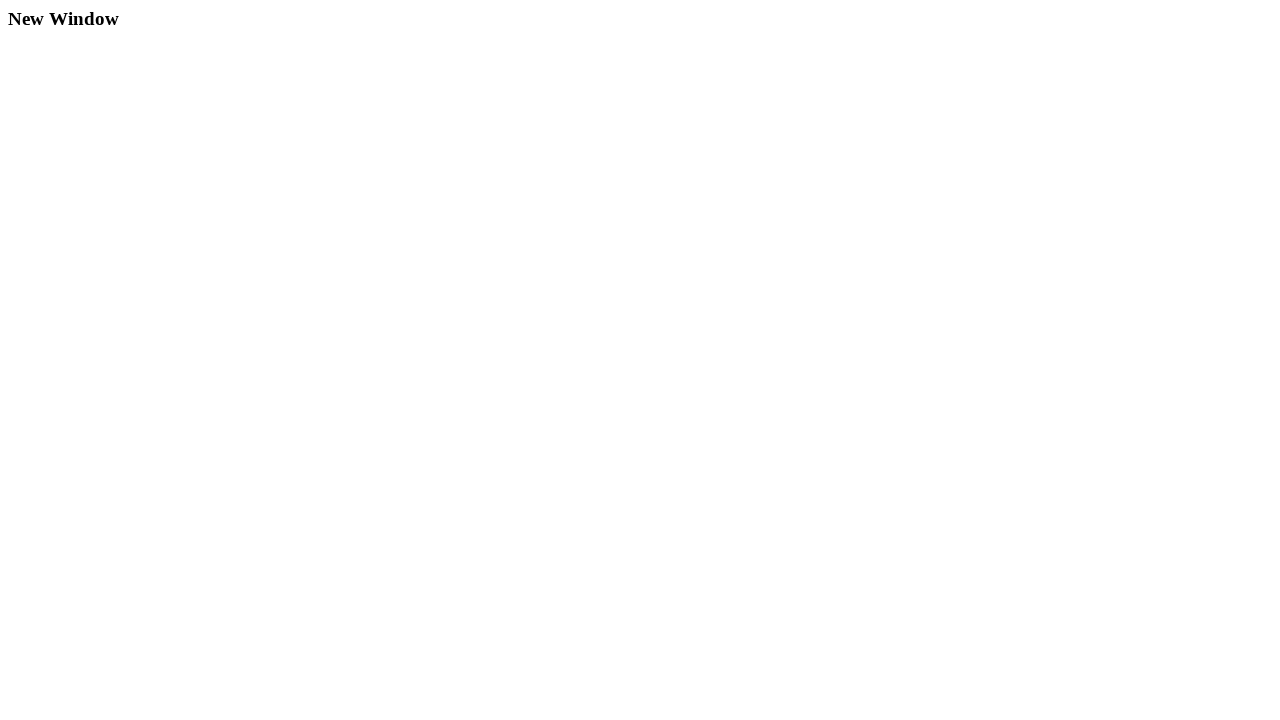

Verified new window title is 'New Window'
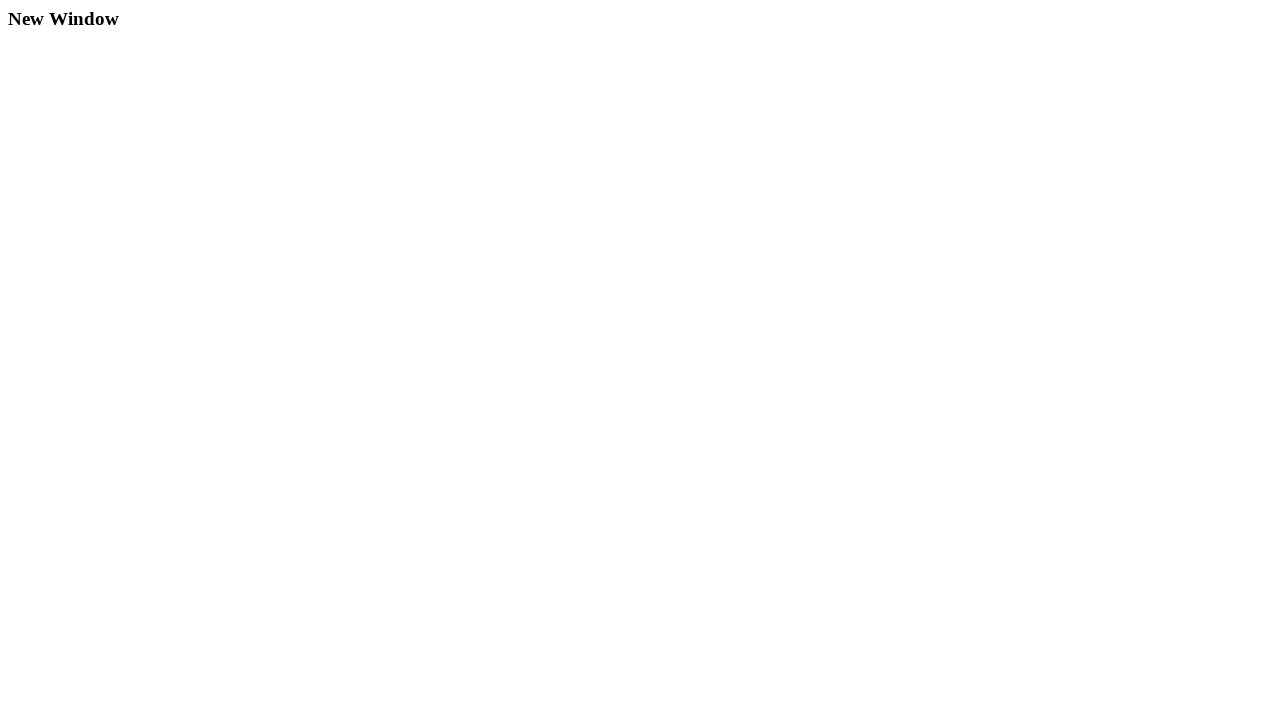

Closed the new window
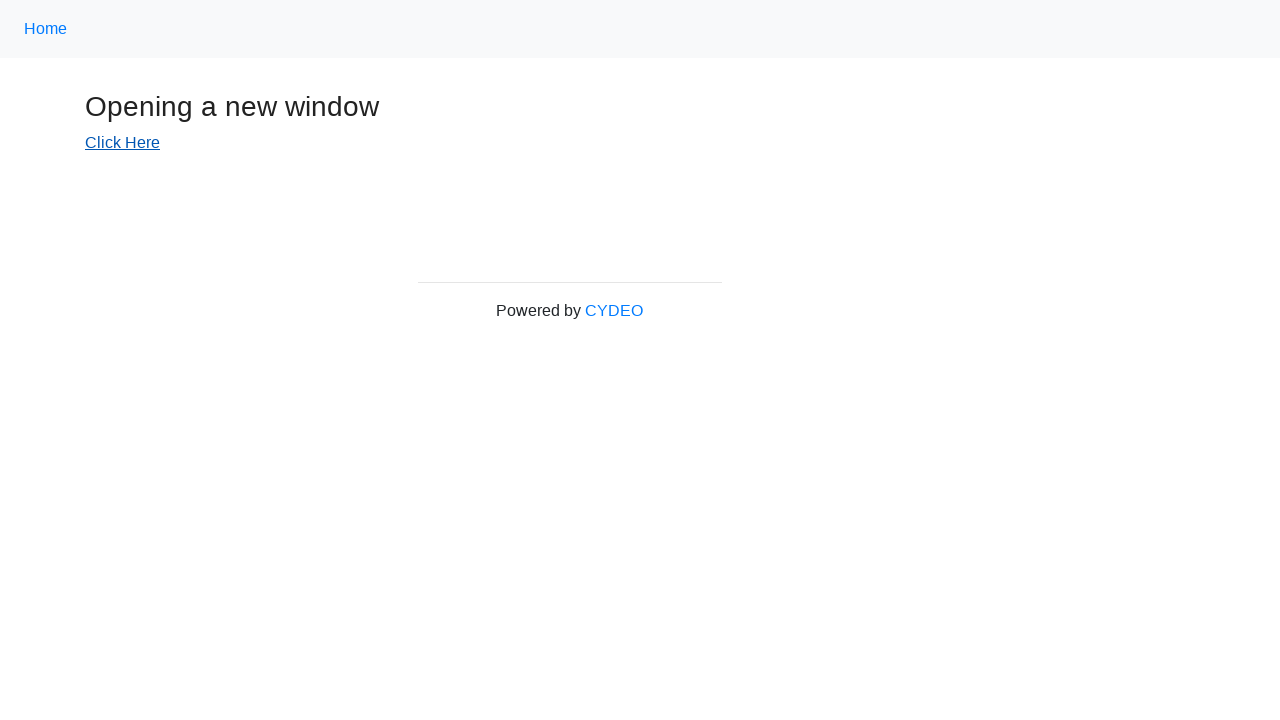

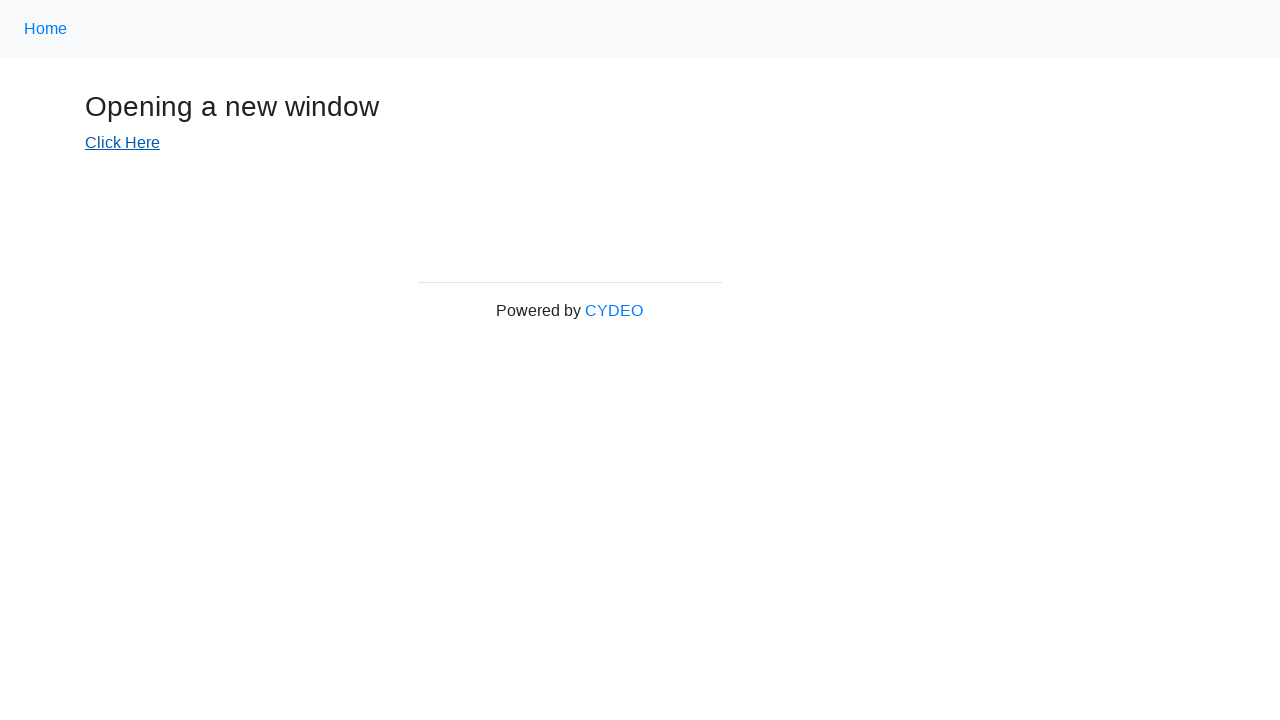